Tests form functionality on Sauce Labs guinea pig test page by clicking a navigation link, filling text fields (textbox, email, comments), toggling checkboxes, and submitting the form.

Starting URL: https://saucelabs.com/test/guinea-pig

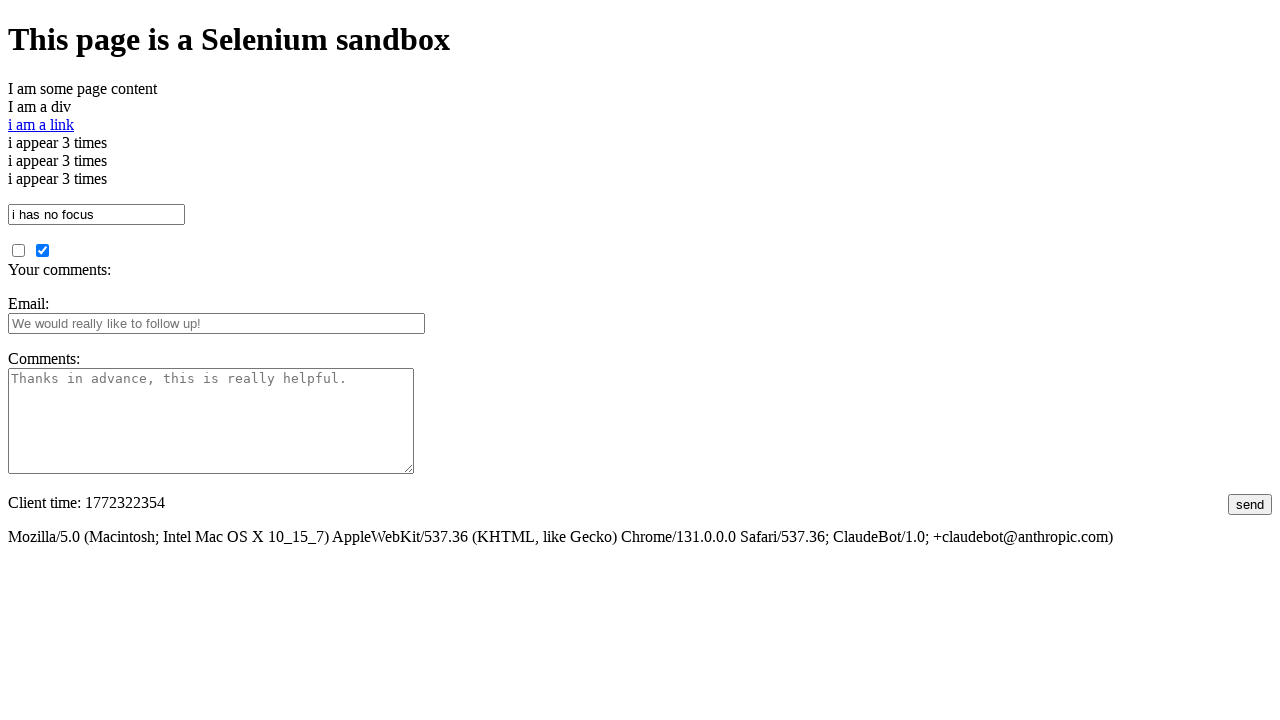

Clicked navigation link to proceed to form page at (41, 124) on #i\ am\ a\ link
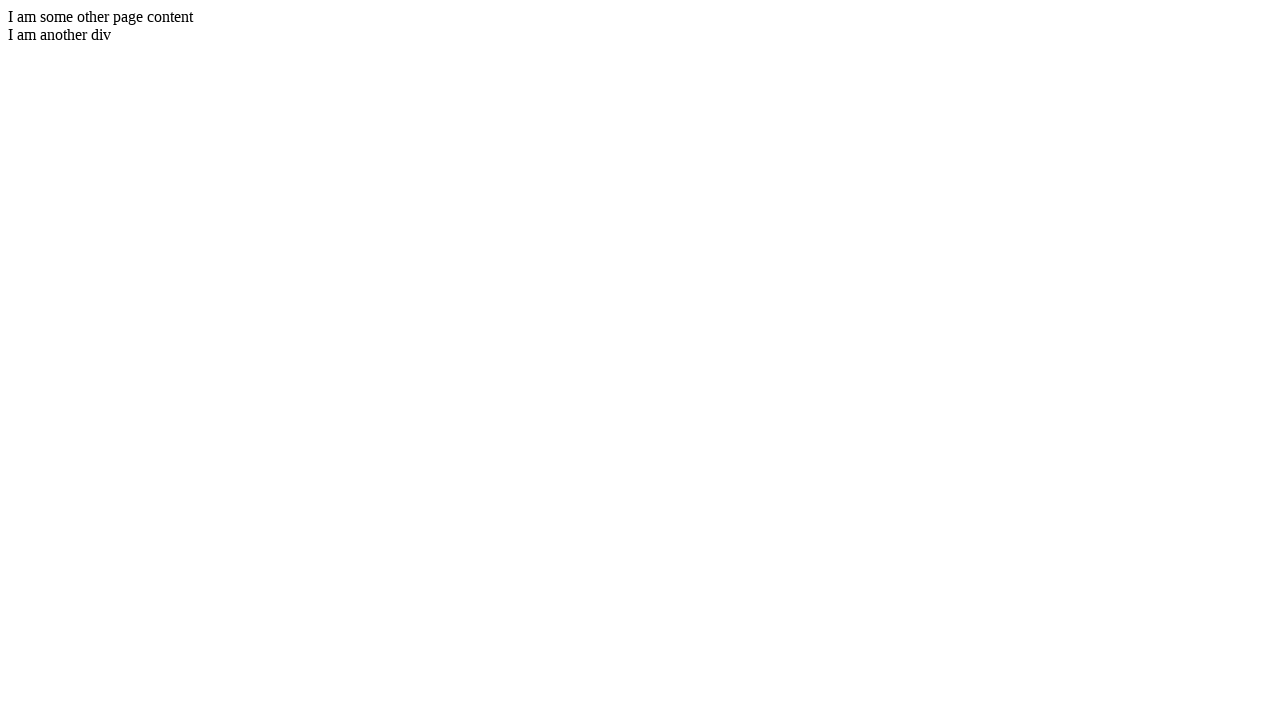

Verified navigation completed - new page element loaded
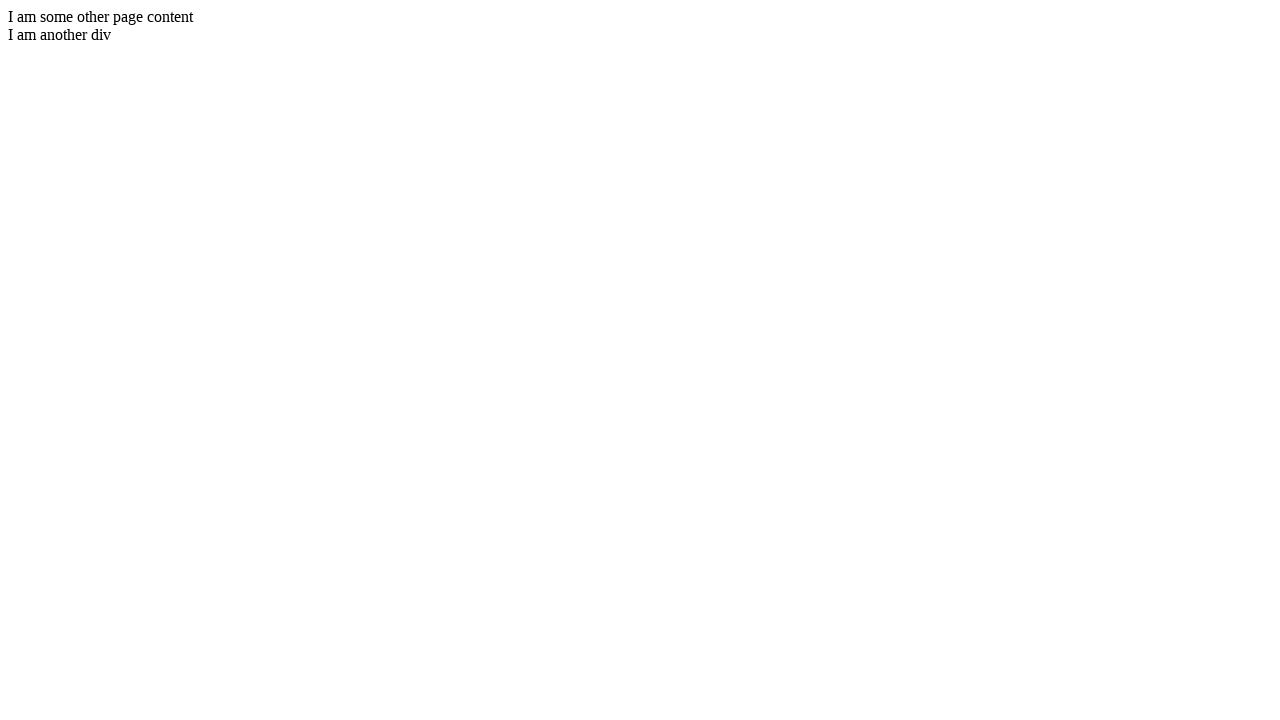

Navigated back to original Sauce Labs guinea pig page
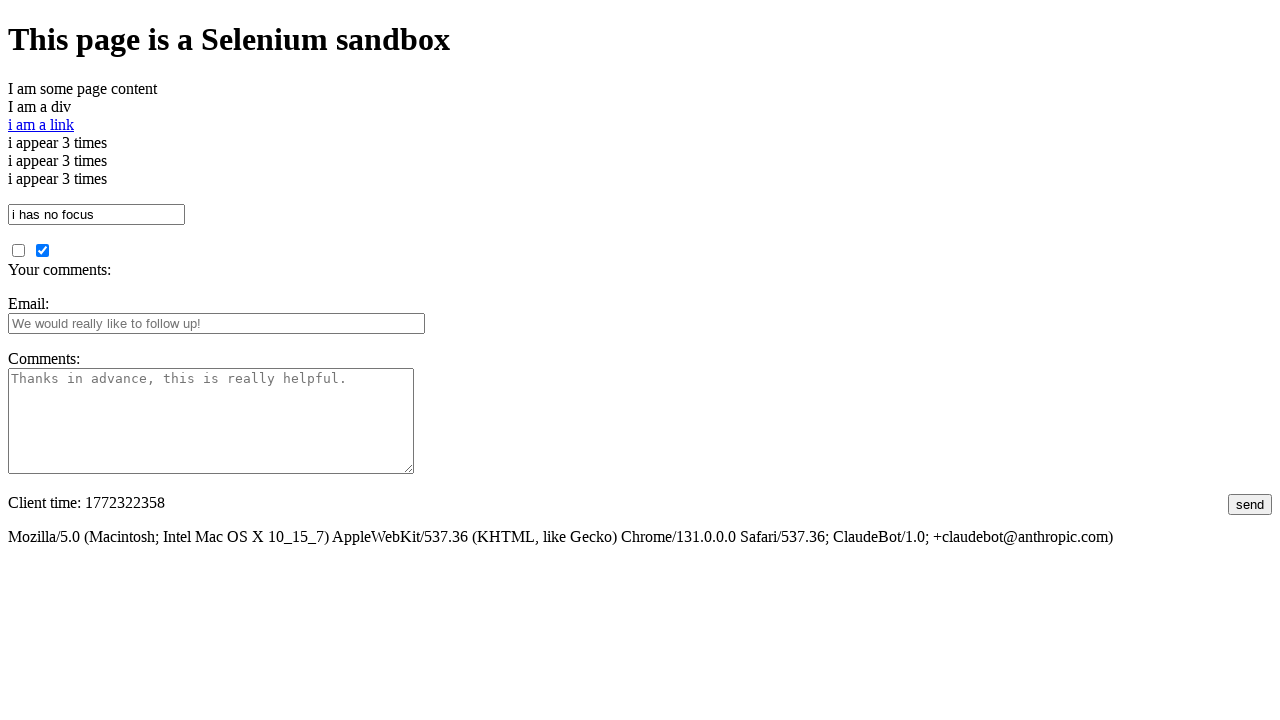

Form elements are now available
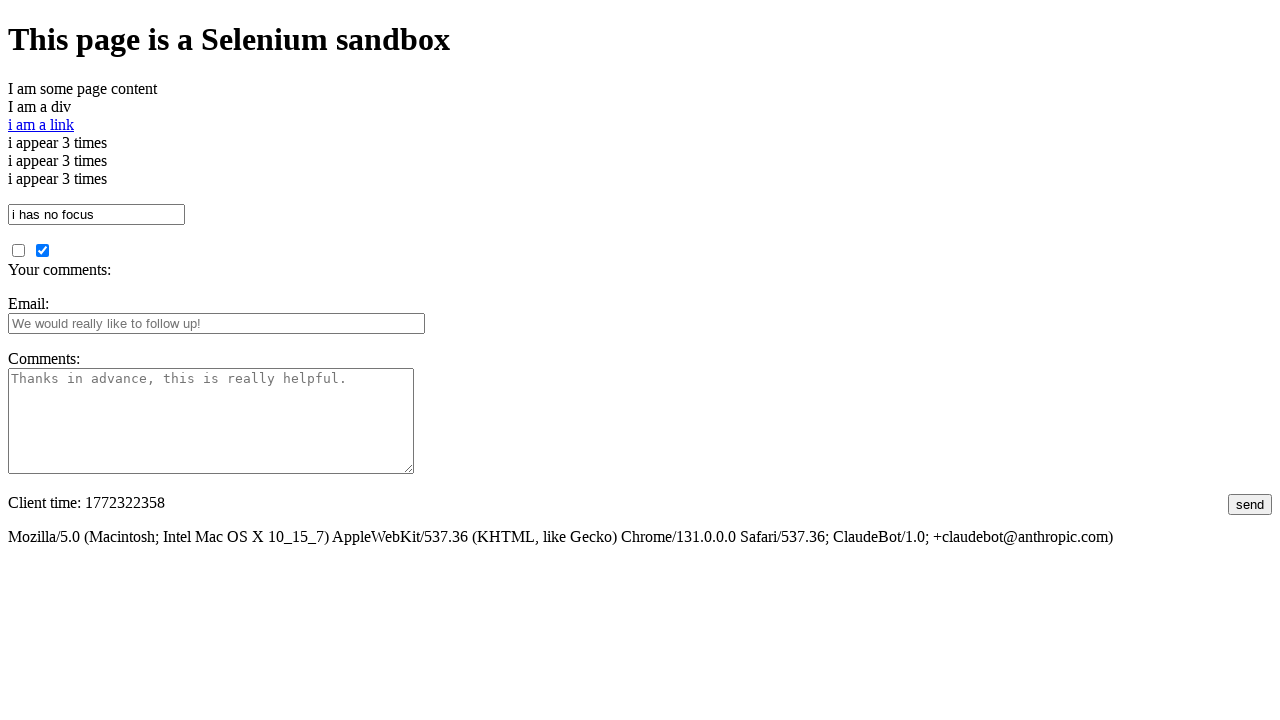

Filled textbox with 'Testeeeee' on #i_am_a_textbox
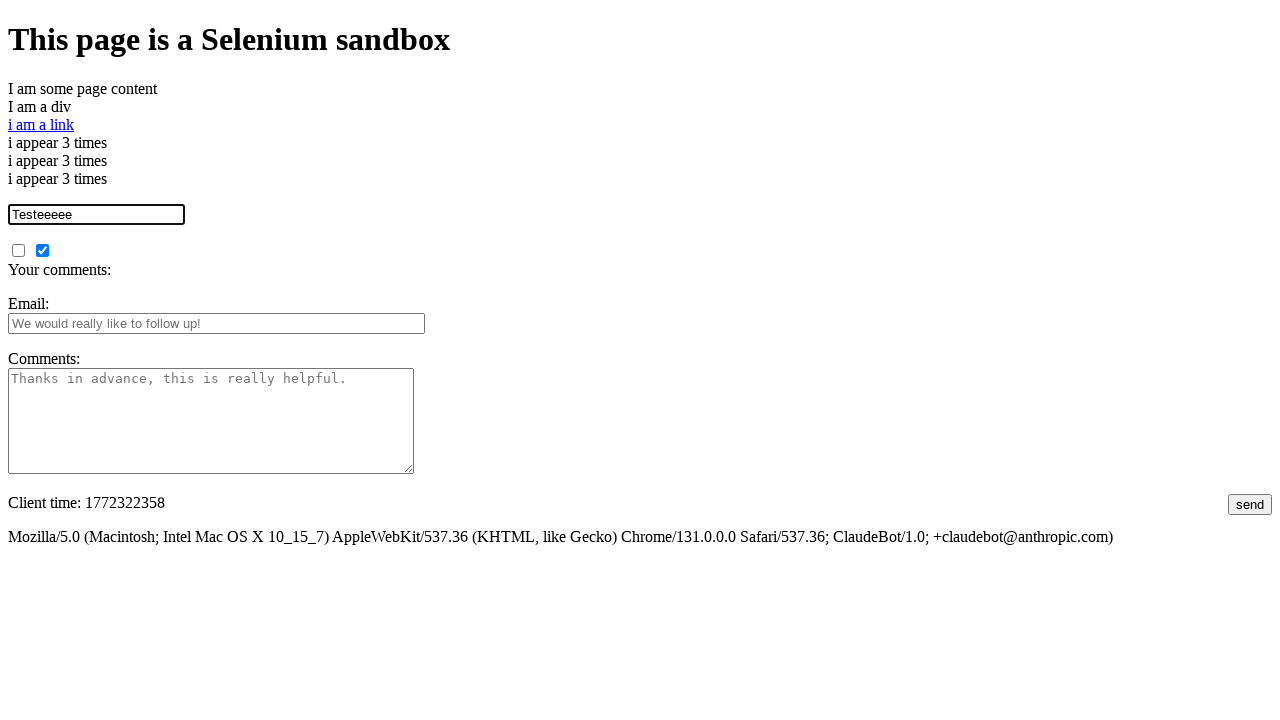

Filled email field with 'teste@gmail.com' on #fbemail
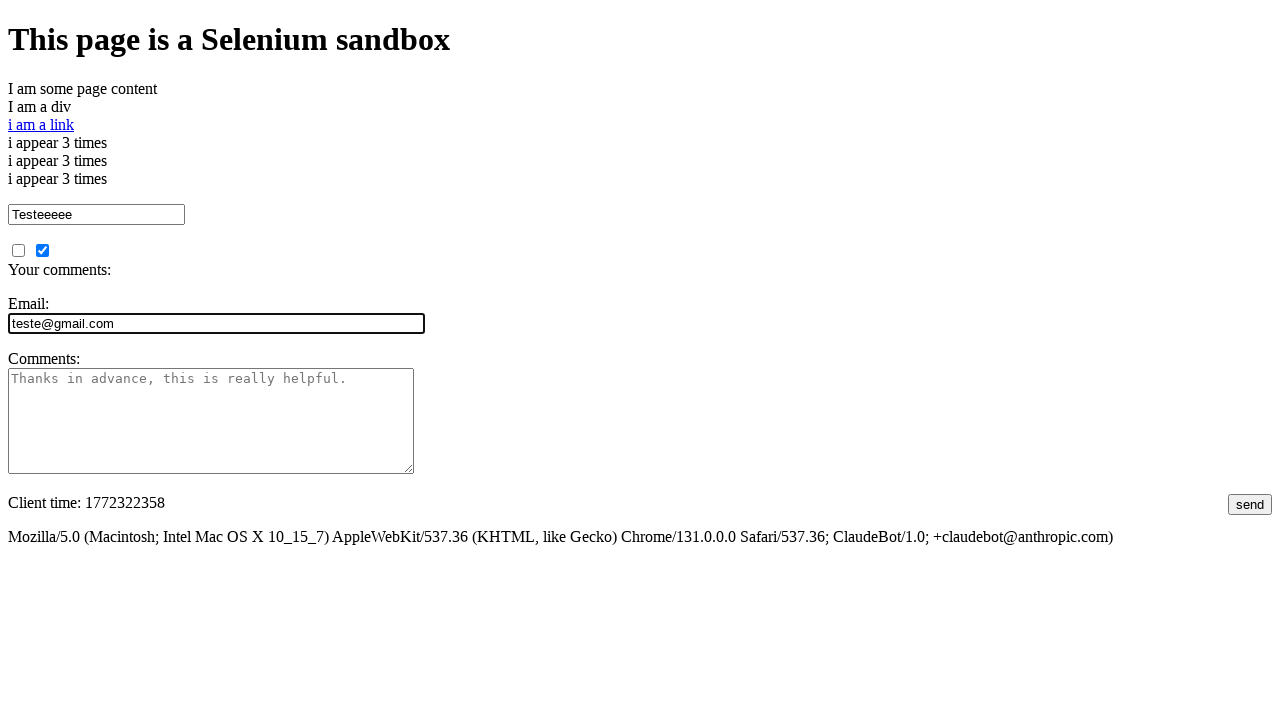

Filled comments textarea with 'Comentário teste' on #comments
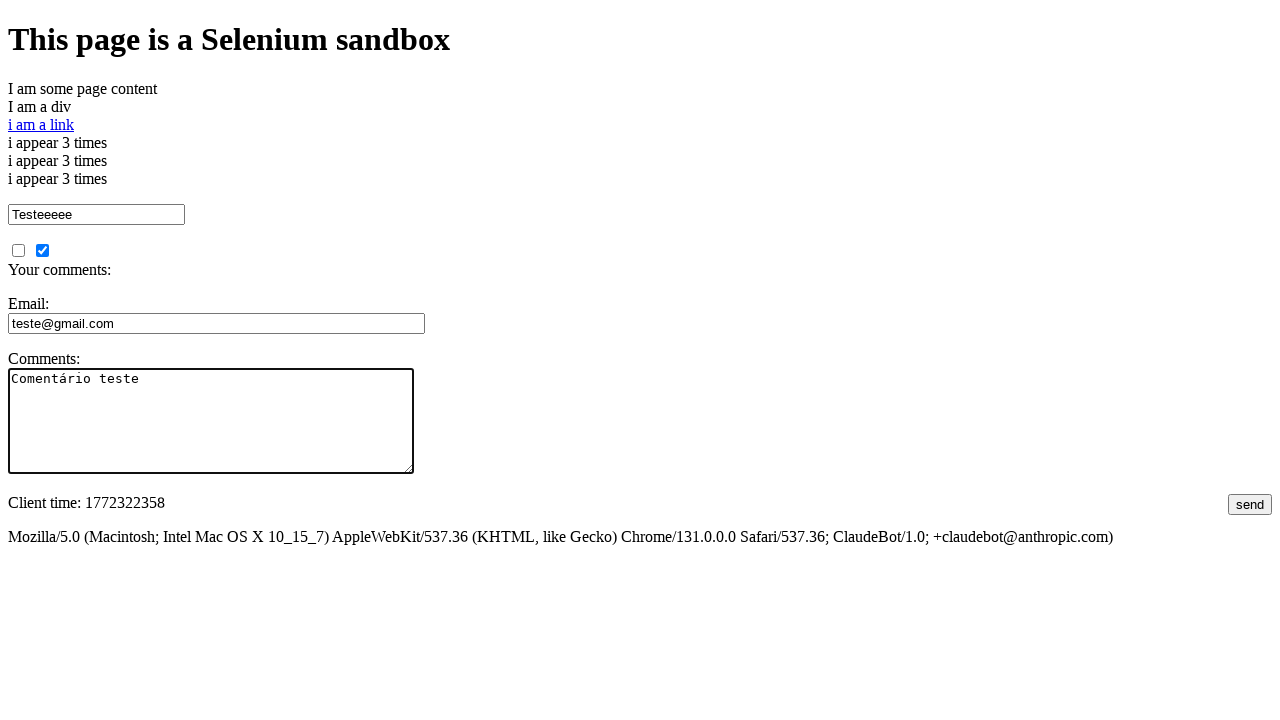

Toggled unchecked checkbox at (18, 250) on #unchecked_checkbox
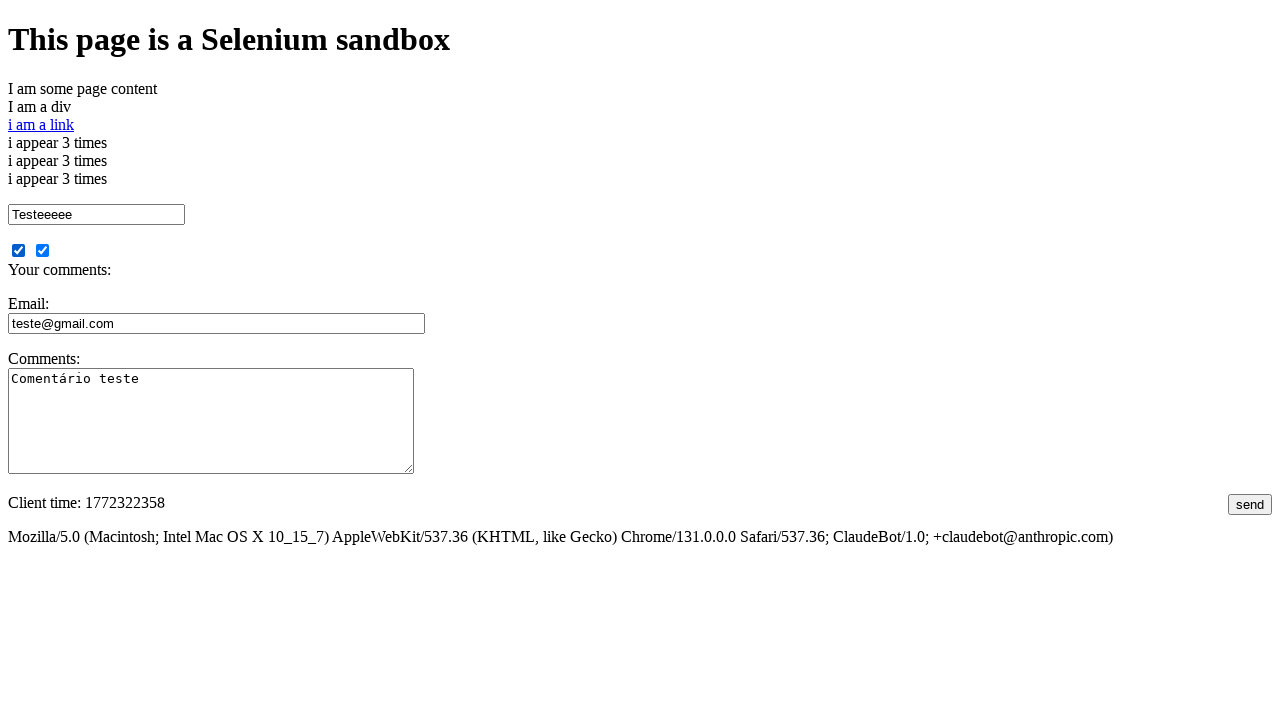

Clicked submit button to send form at (1250, 504) on #submit
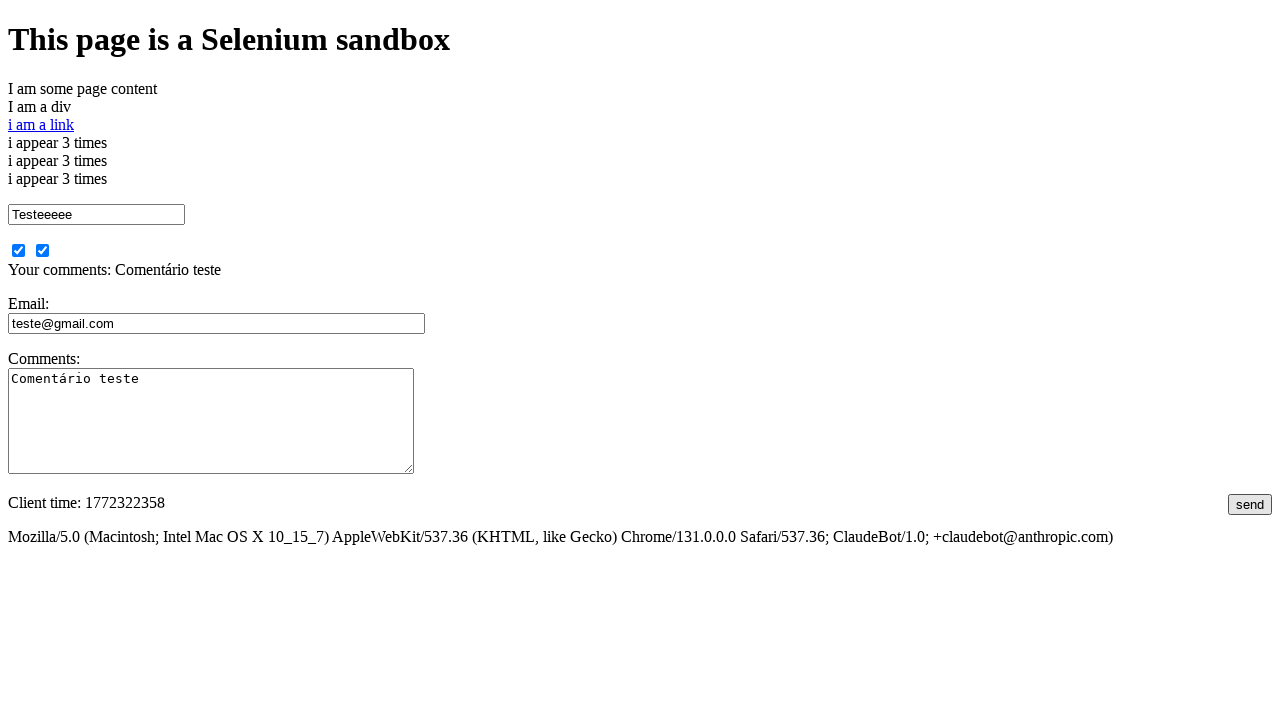

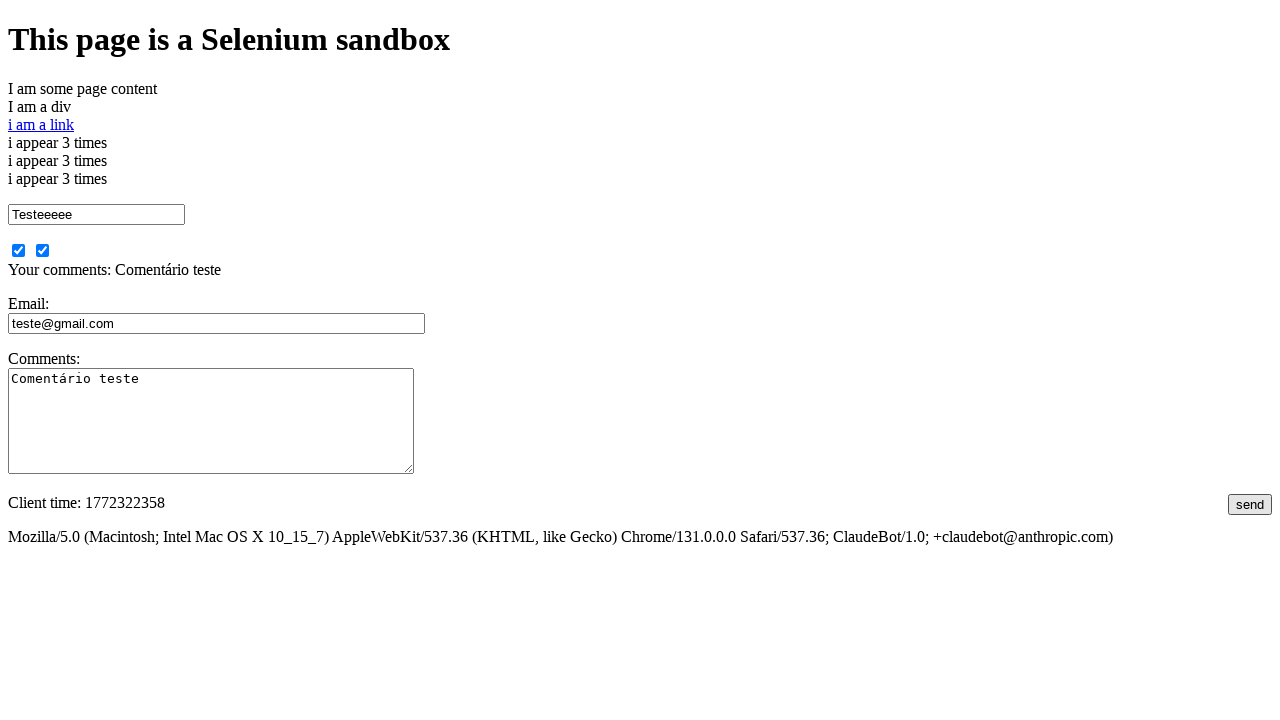